Tests the CloudPlexo training contact form by selecting course funding option, choosing a training course, filling in personal details including name, phone number, and email, and submitting the form.

Starting URL: https://www.cloudplexo.com/contact-training/

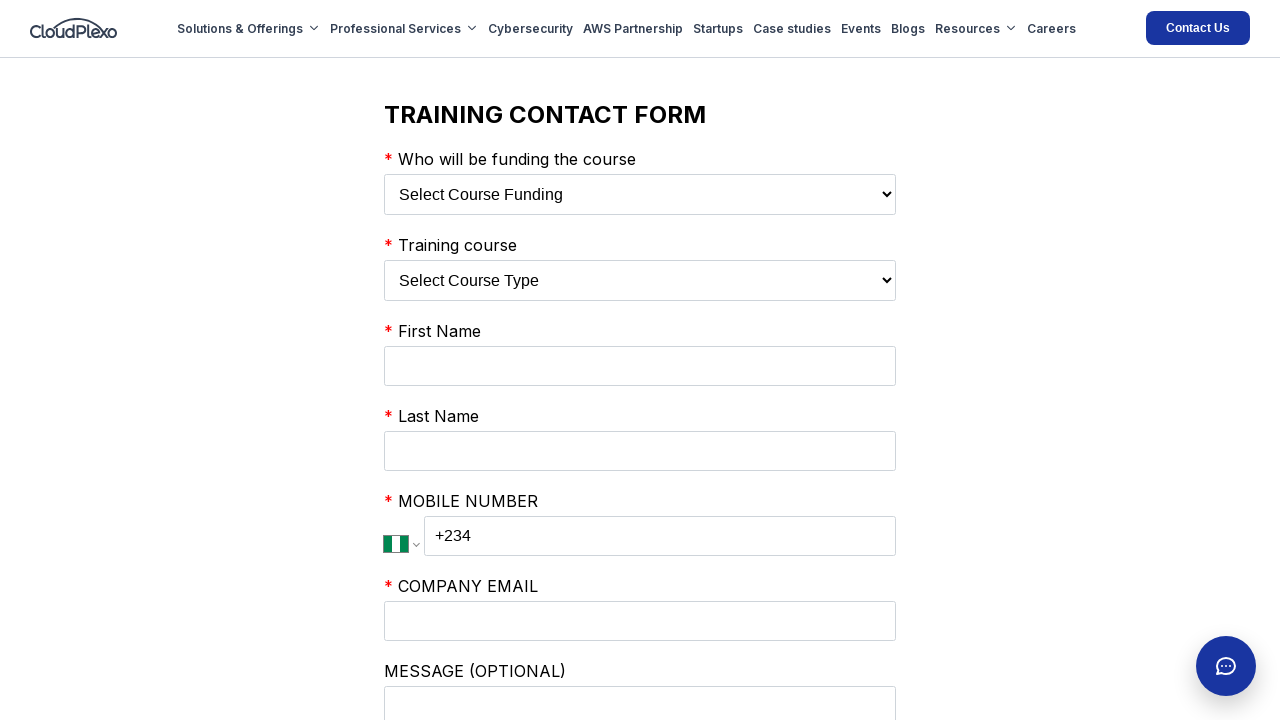

Selected 'My Employer' as course funding option on select:has(option[value='My Employer'])
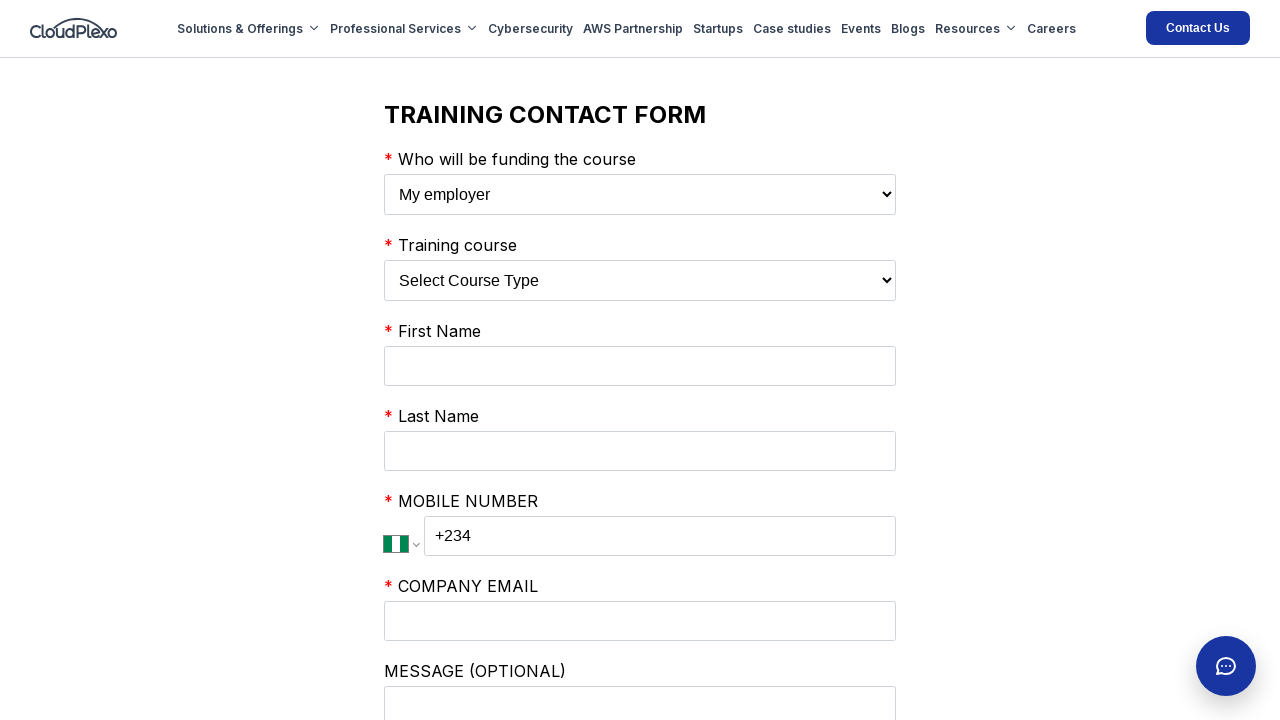

Selected 'AWS CERTIFIED SOLUTIONS ARCHITECT COURSE' as training course on select:has(option[value='AWS CERTIFIED DEVELOPER COURSE'])
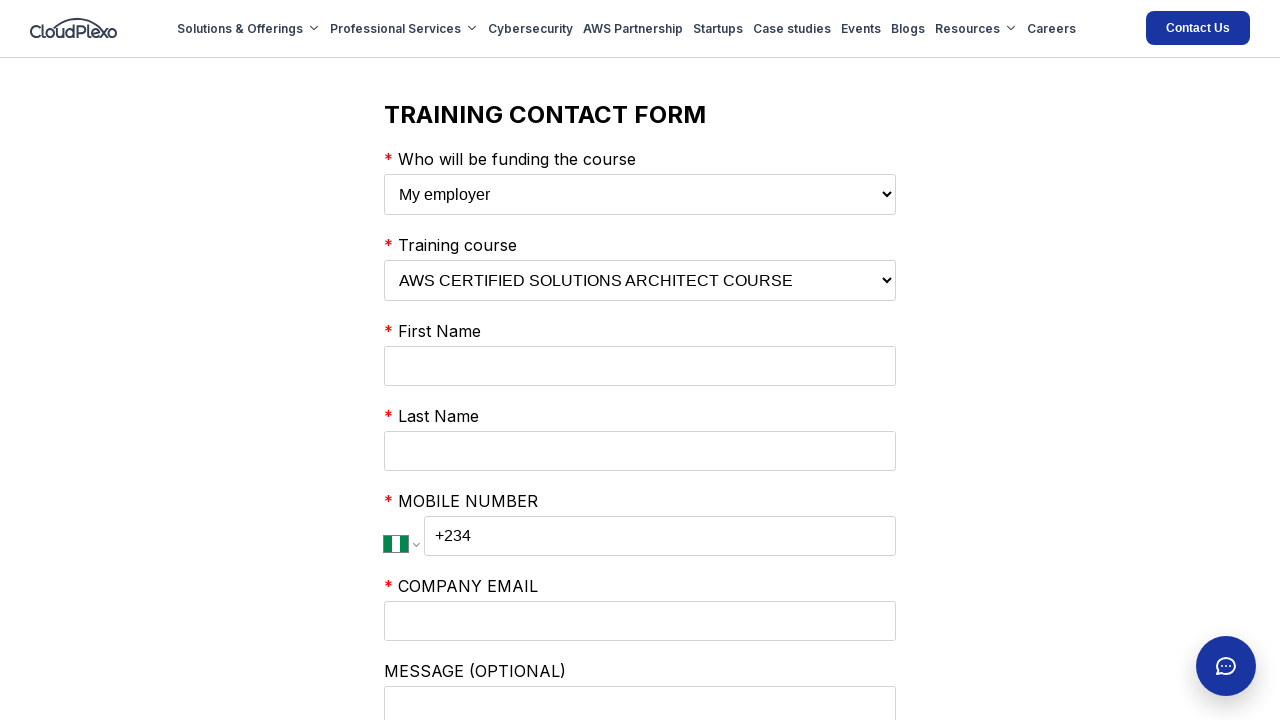

Filled first name field with 'John' on input[name='firstName']
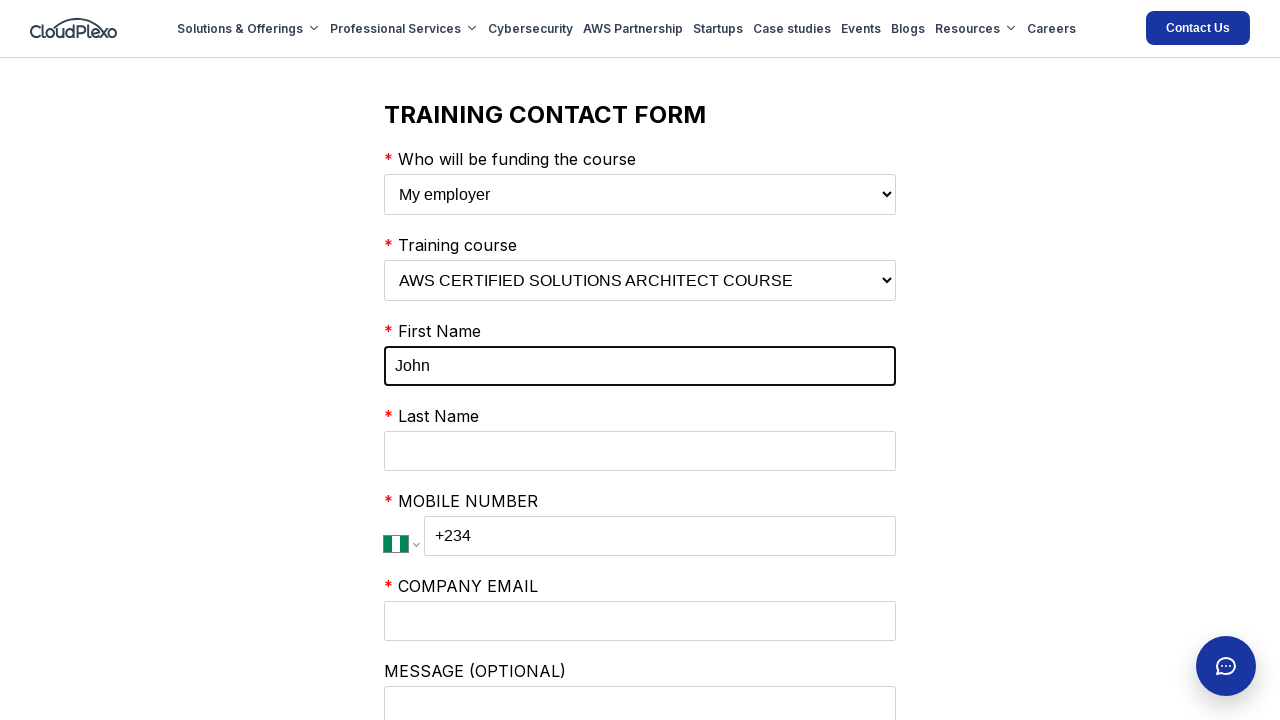

Filled last name field with 'Richardson' on input[name='lastName']
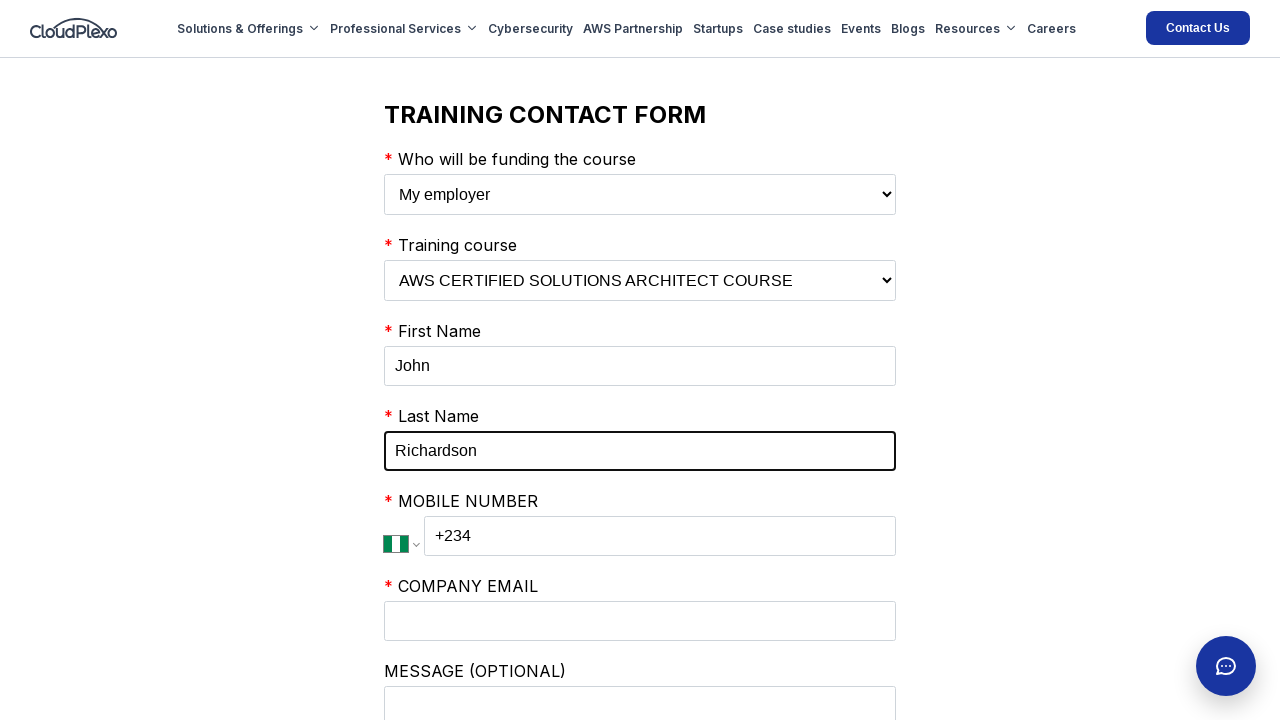

Filled phone number field with '+2348012345678' on input.PhoneInputInput
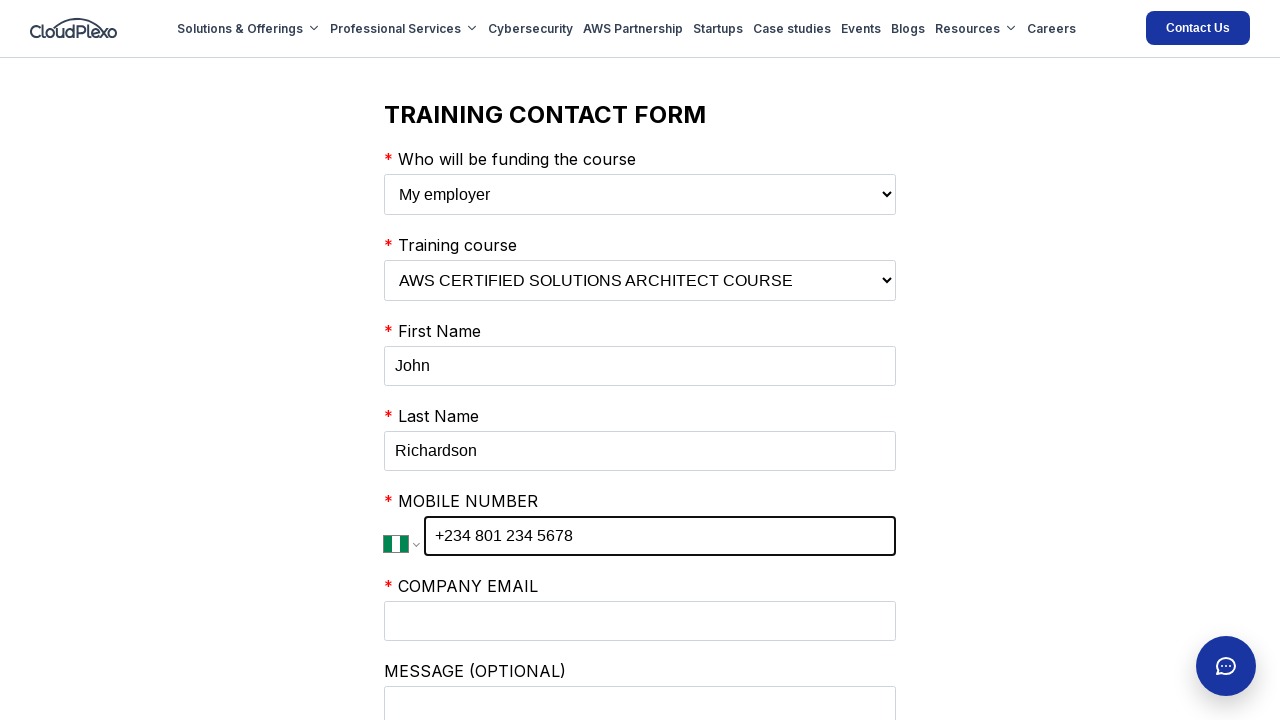

Filled business email field with 'john.richardson@techsolutions.com' on input[name='businessEmail']
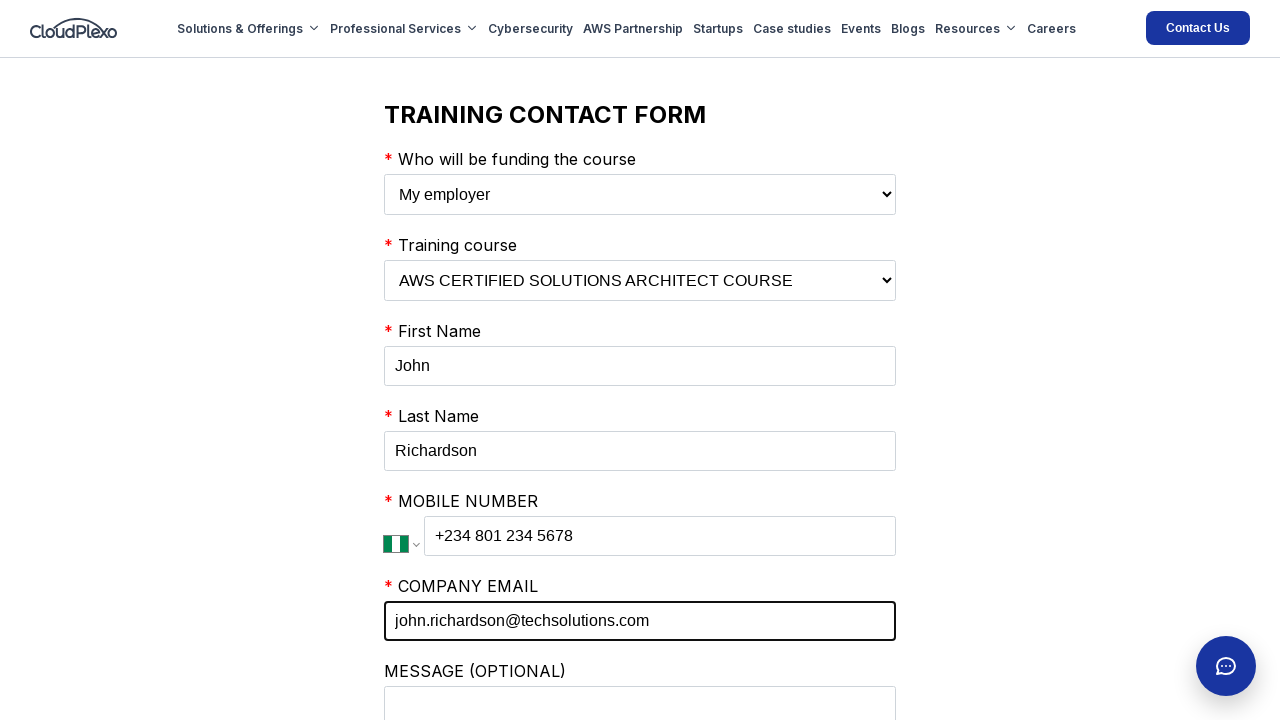

Filled comments field with corporate training interest message on input[name='comments']
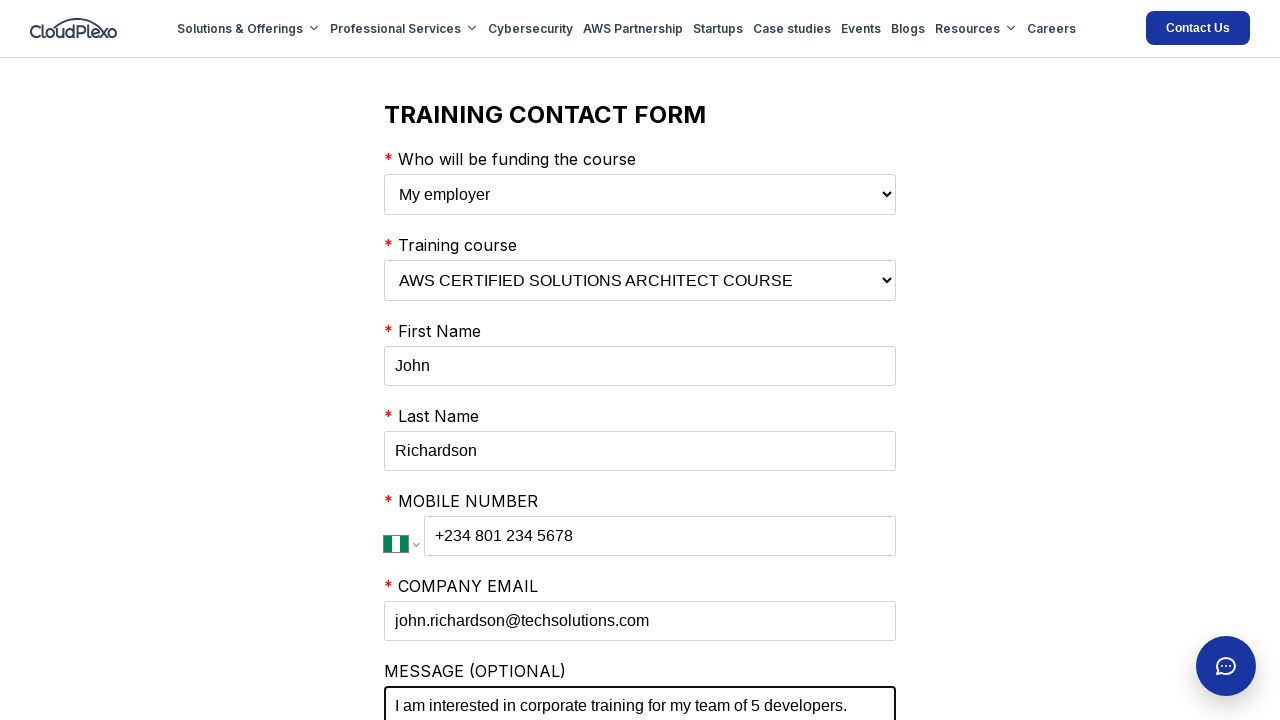

Checked the marketing checkbox at (390, 360) on input[type='checkbox']
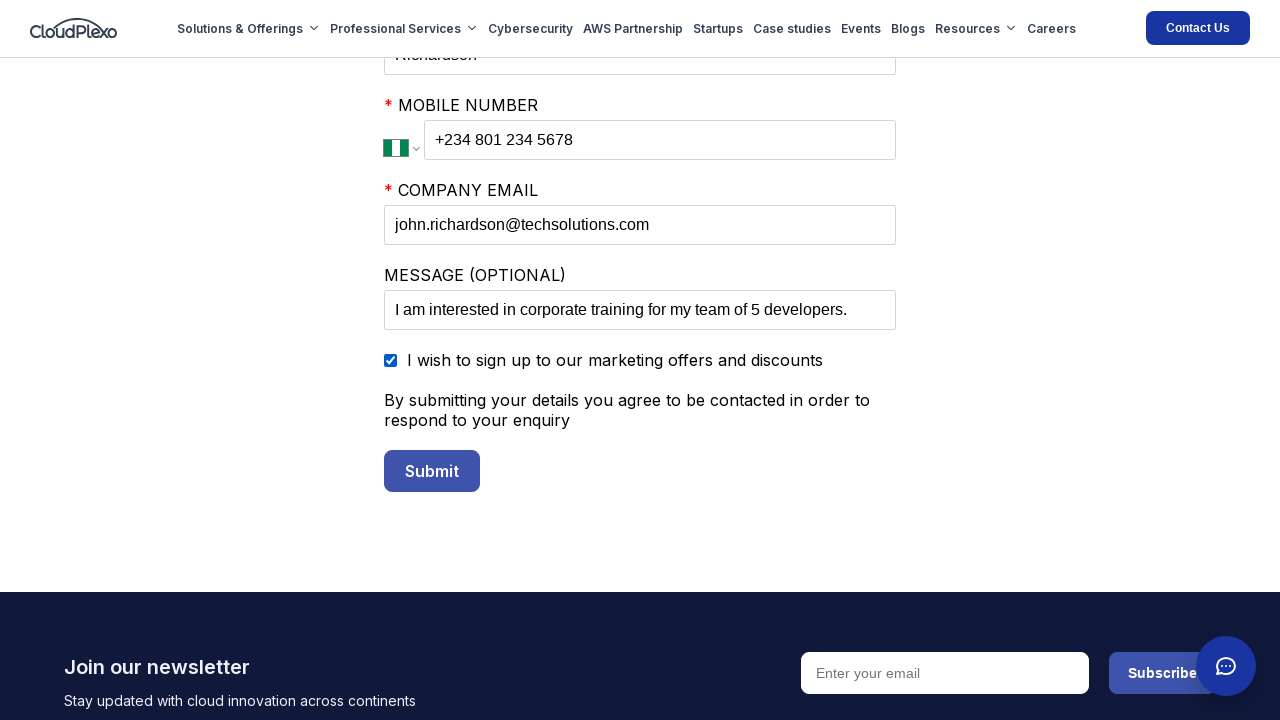

Clicked submit button to submit the training contact form at (432, 471) on button[type='submit']
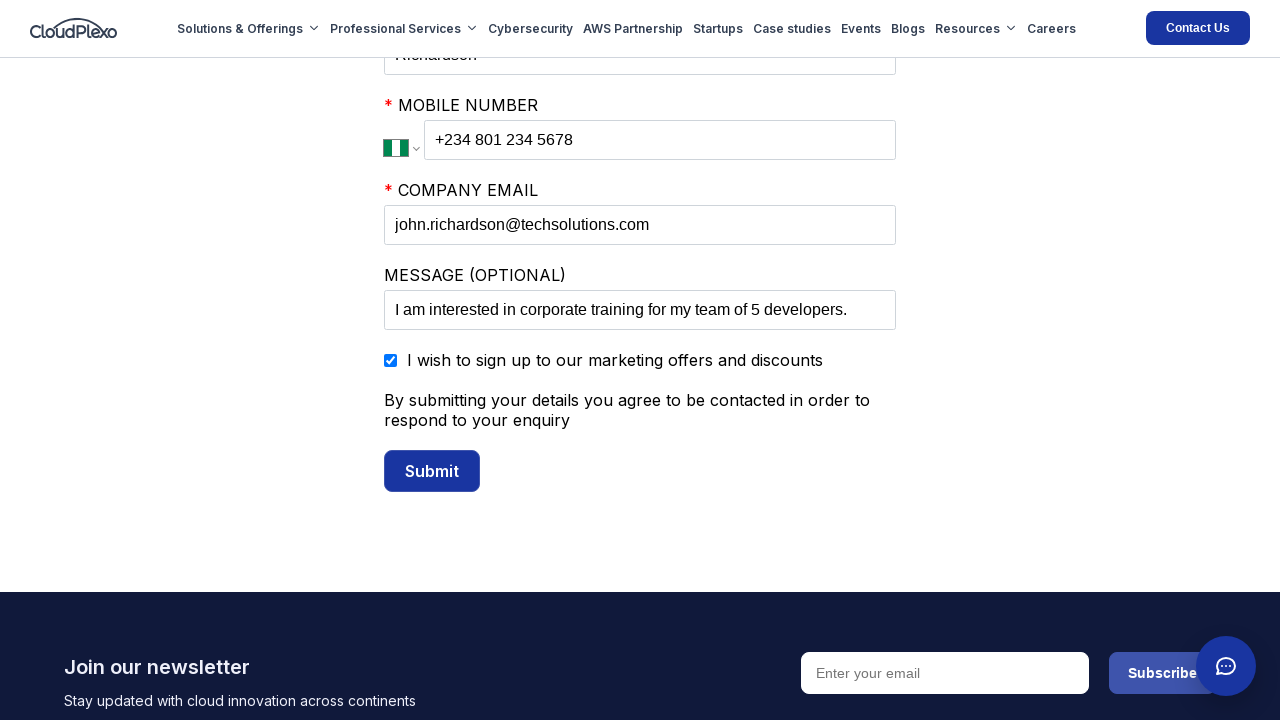

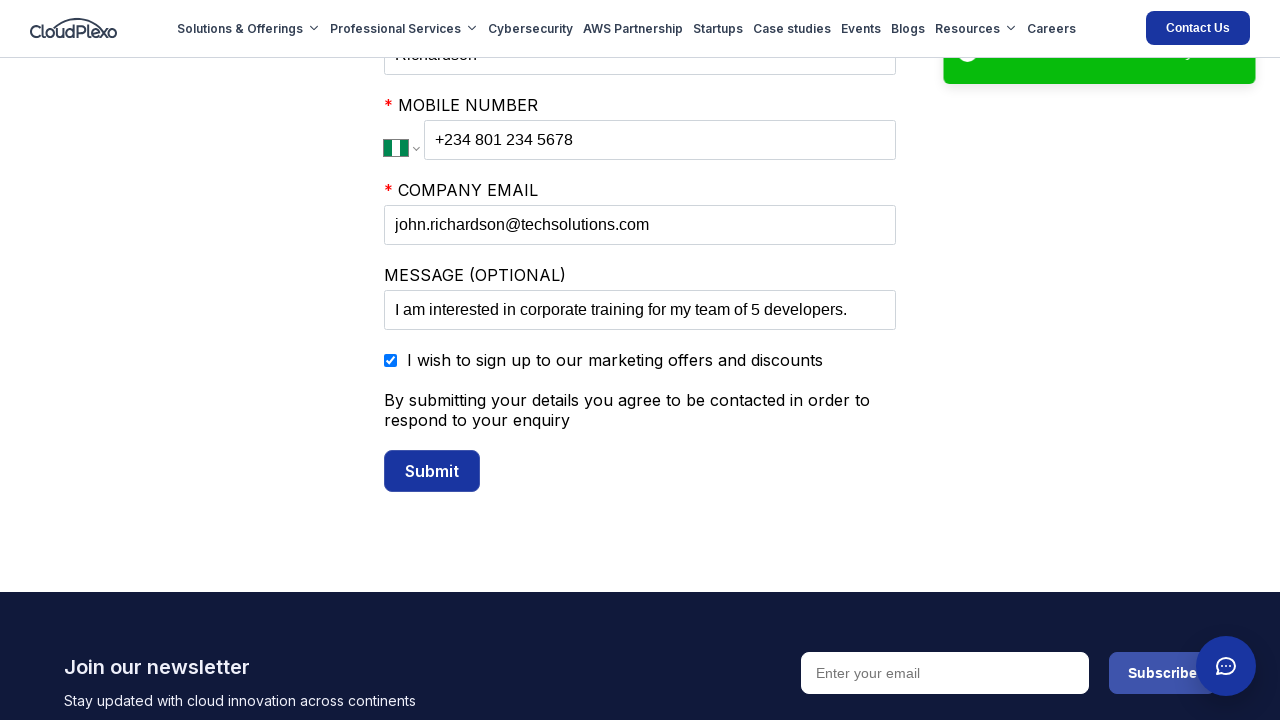